Tests jQuery UI custom dropdown lists by selecting values from 'Select a speed' and 'Select a number' dropdowns and verifying the selections are displayed correctly

Starting URL: http://jqueryui.com/resources/demos/selectmenu/default.html

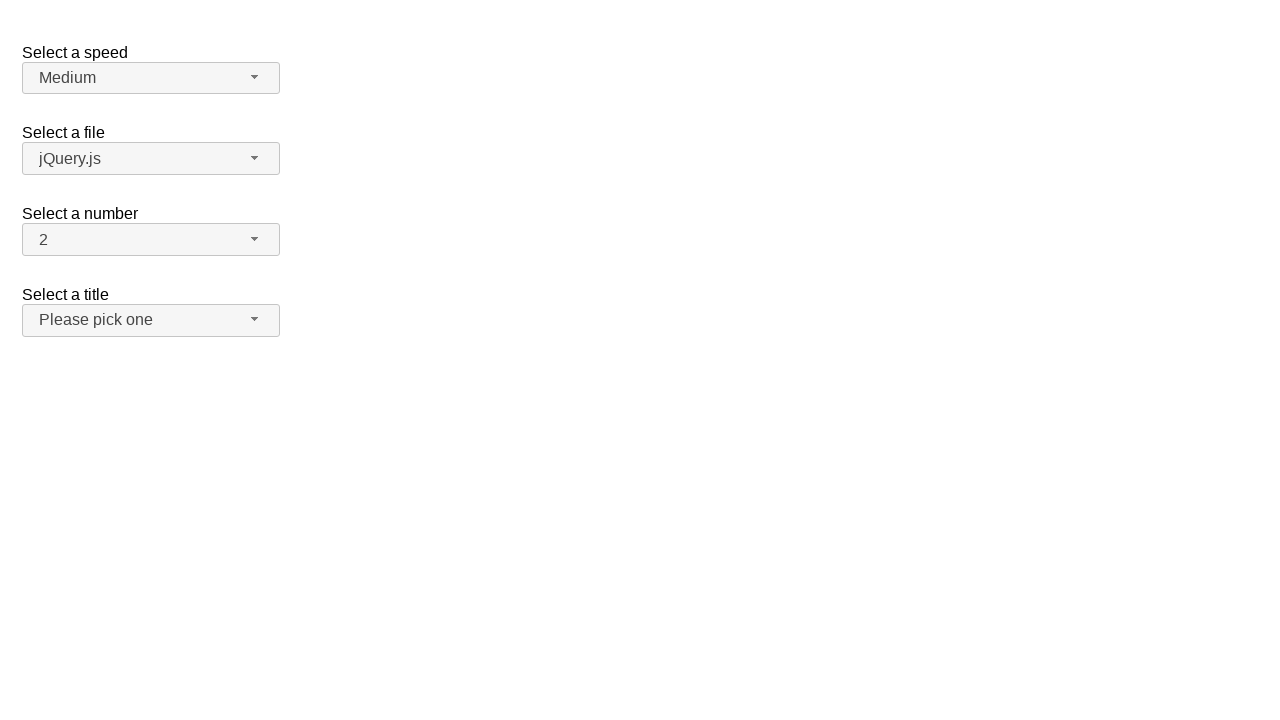

Clicked 'Select a speed' dropdown button at (151, 78) on span#speed-button
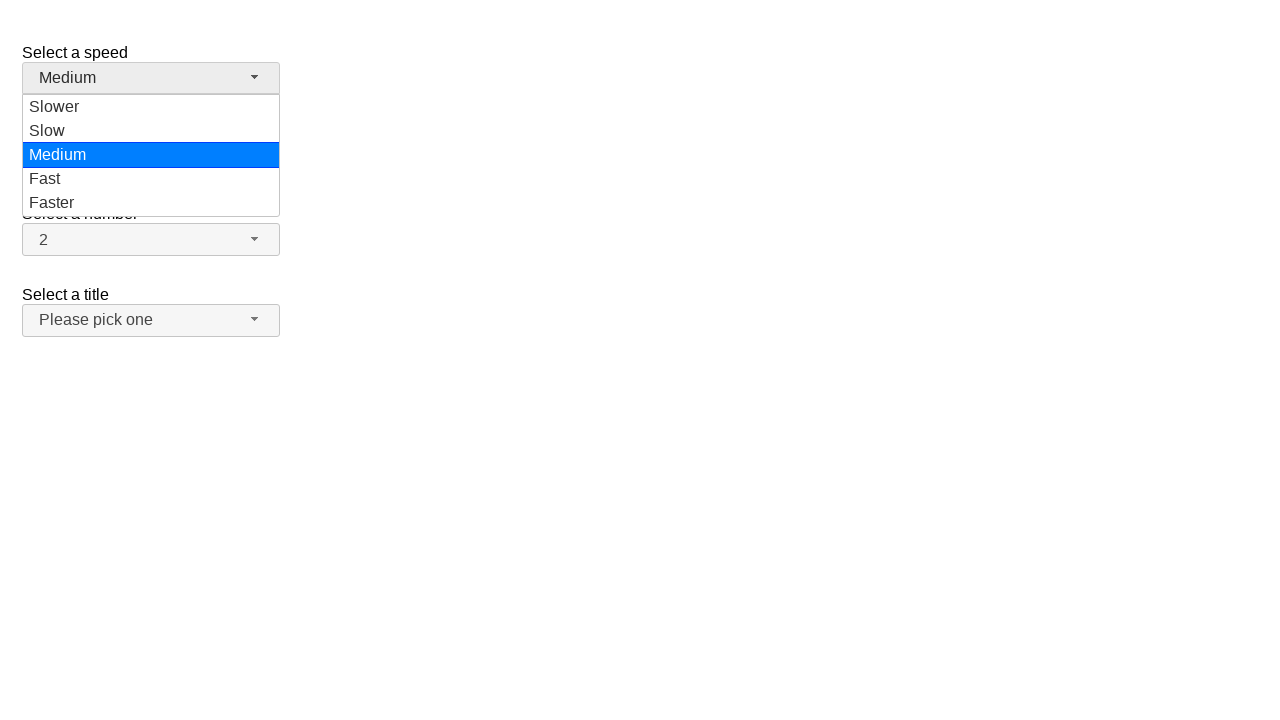

Speed dropdown menu items loaded
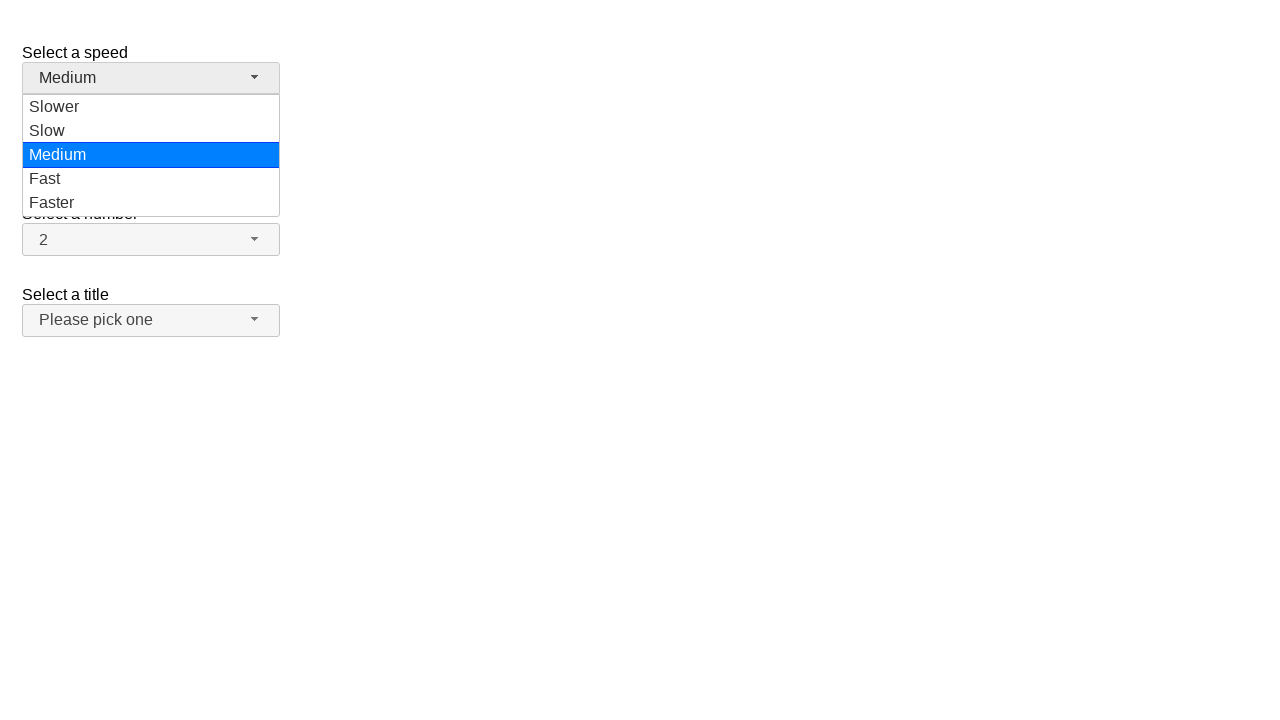

Selected 'Faster' from speed dropdown at (151, 203) on ul#speed-menu li.ui-menu-item div:has-text('Faster')
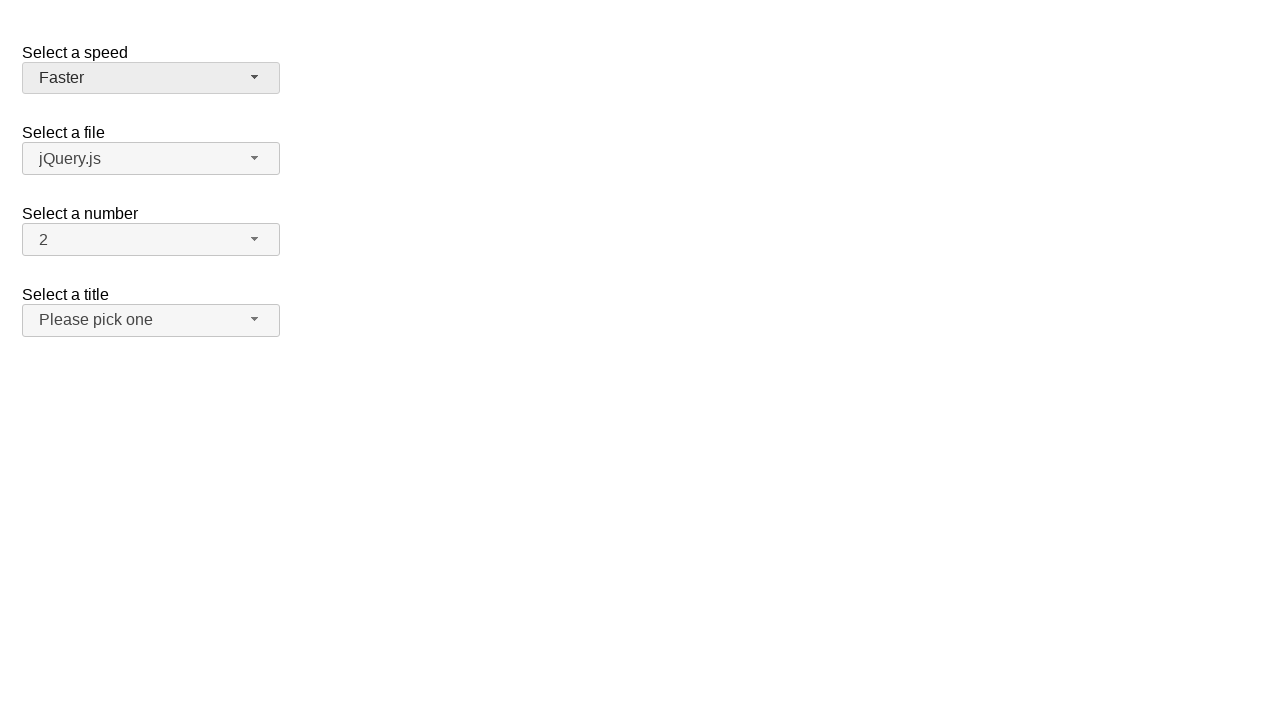

Verified 'Faster' is displayed in speed dropdown button
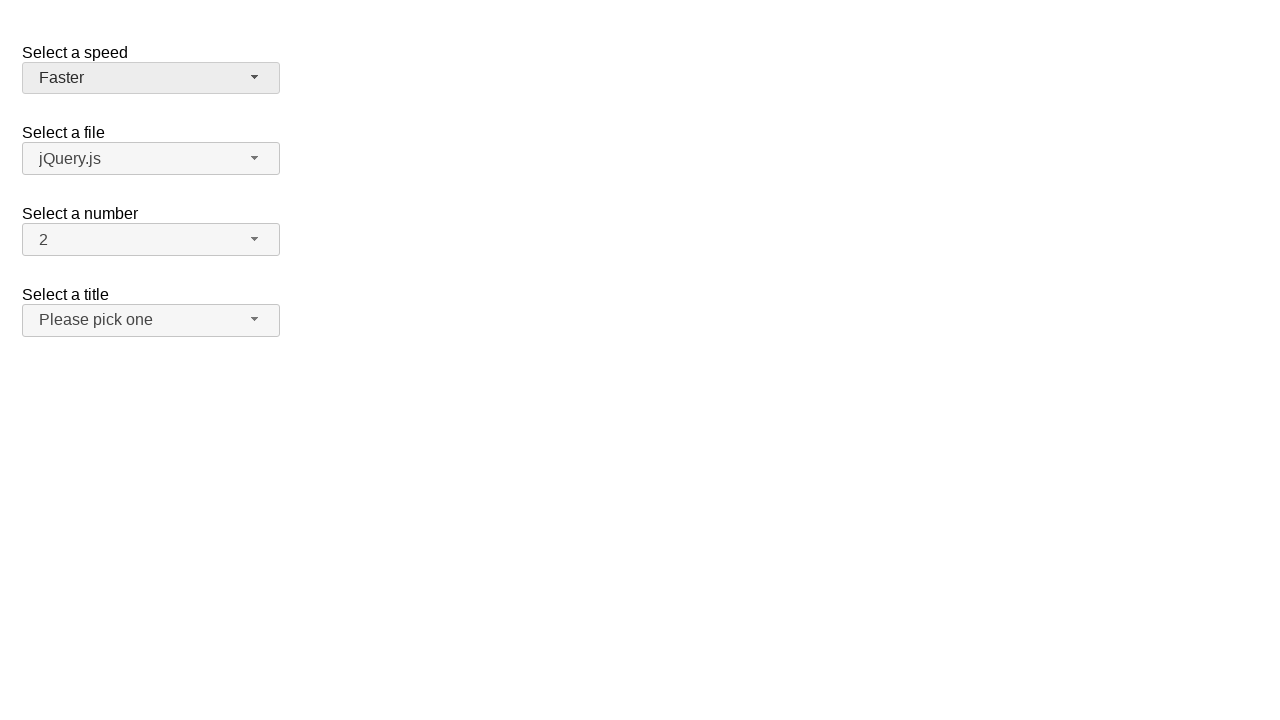

Clicked 'Select a number' dropdown button at (151, 240) on span#number-button
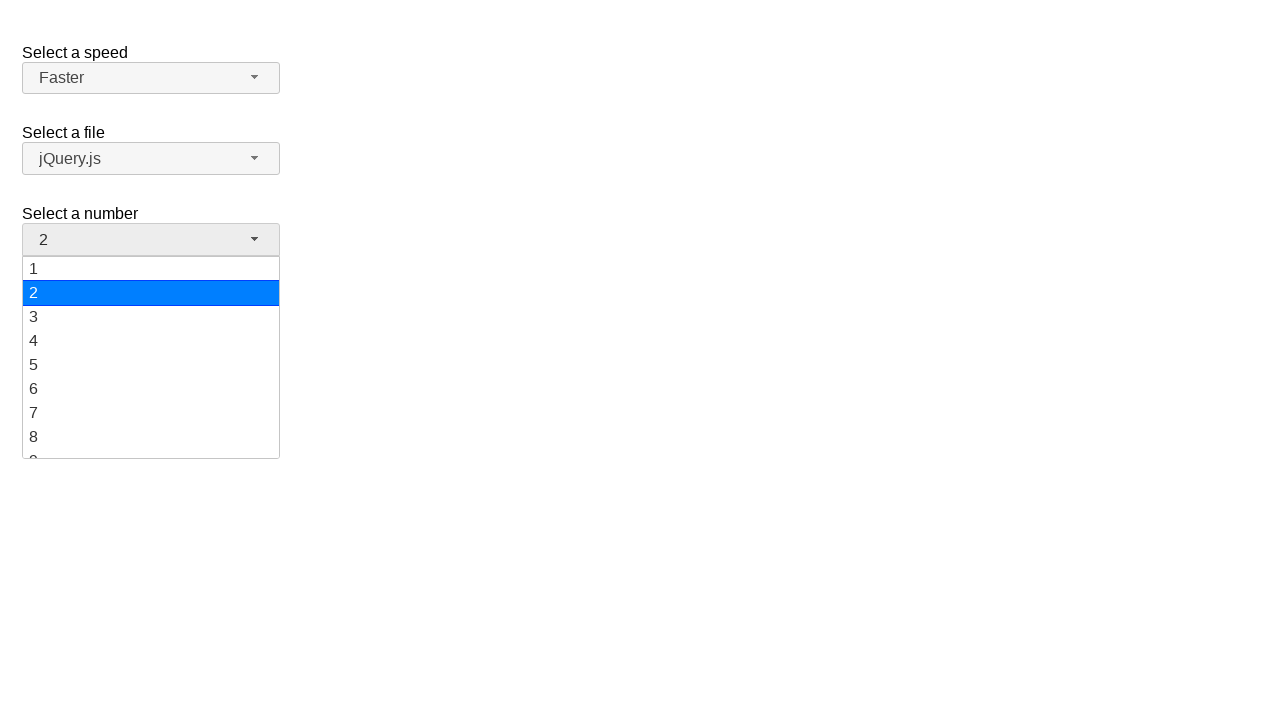

Number dropdown menu items loaded
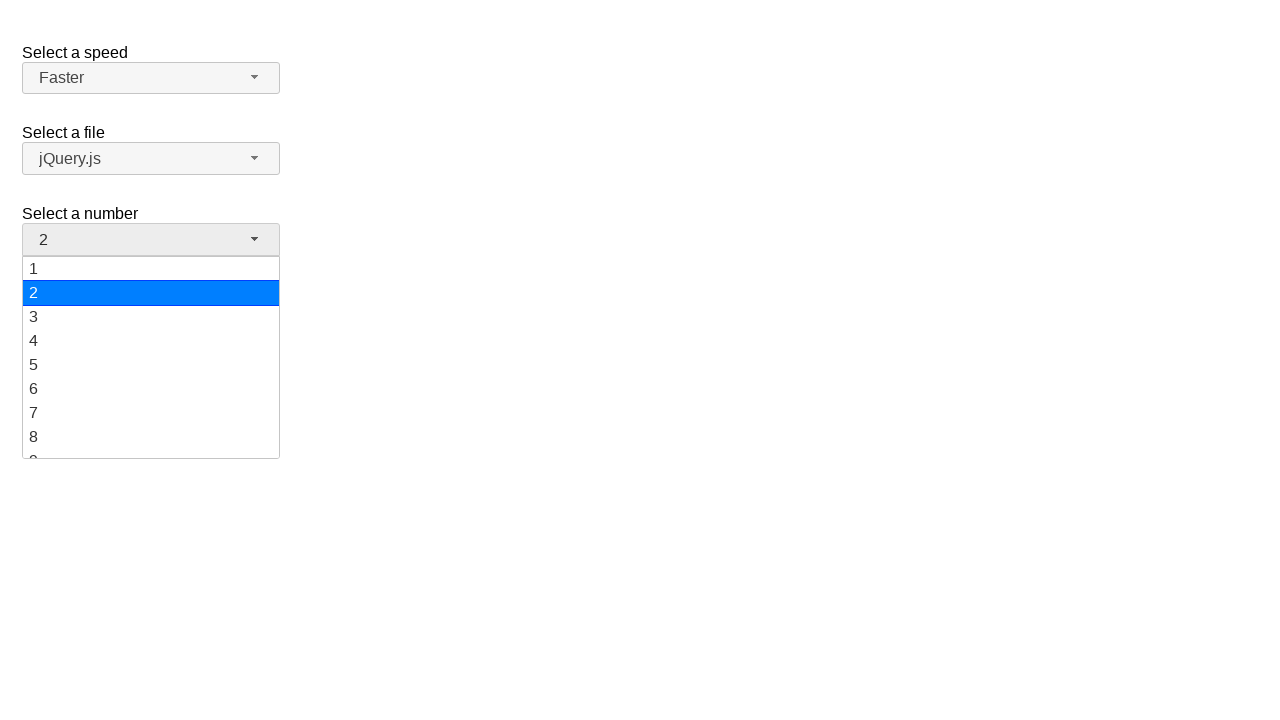

Selected '19' from number dropdown at (151, 445) on ul#number-menu li.ui-menu-item div:has-text('19')
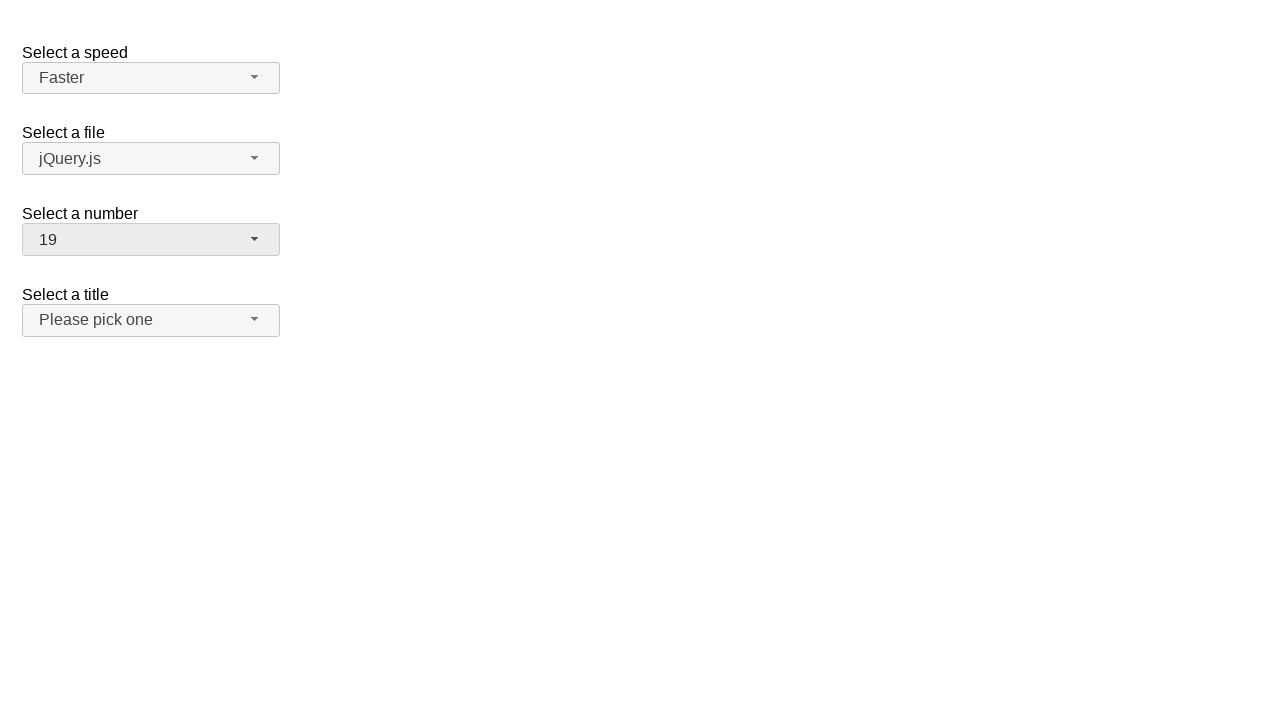

Verified '19' is displayed in number dropdown button
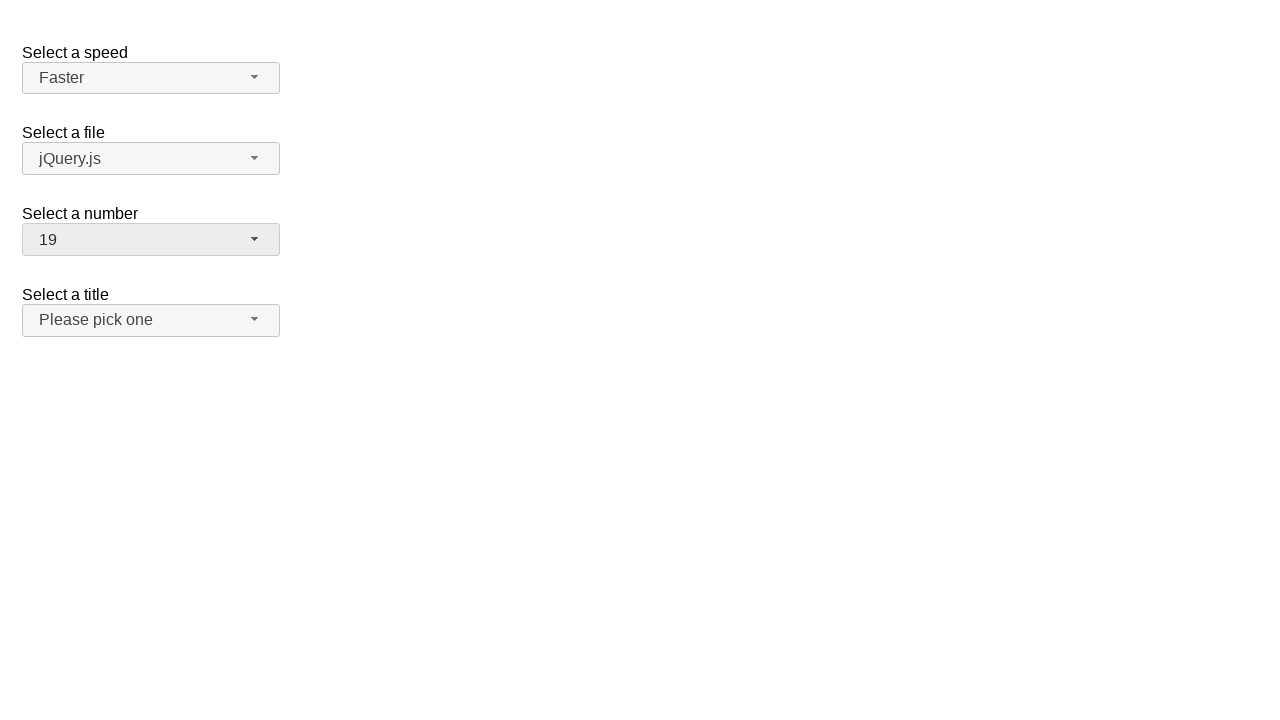

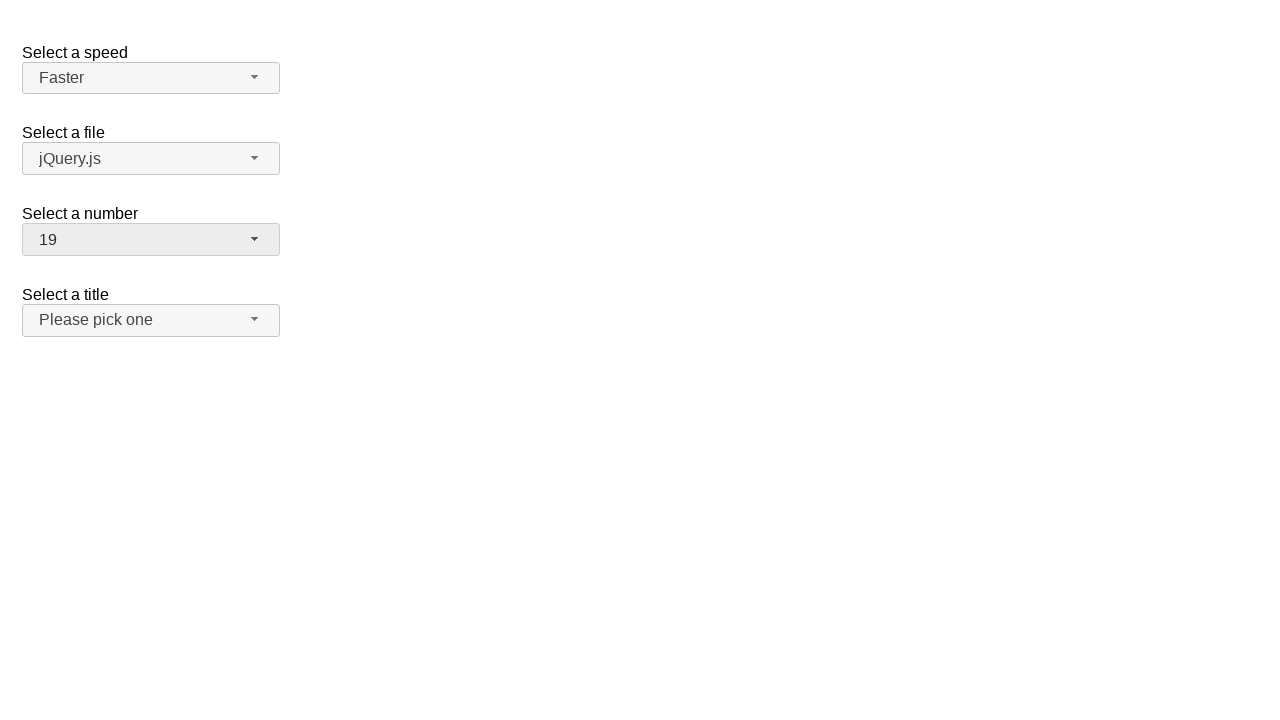